Tests the GreenKart vegetable shopping practice site by searching for products containing "ca", verifying 4 results appear, adding a product to cart by index, and conditionally adding "Cashews" to cart using iteration.

Starting URL: https://rahulshettyacademy.com/seleniumPractise/#/

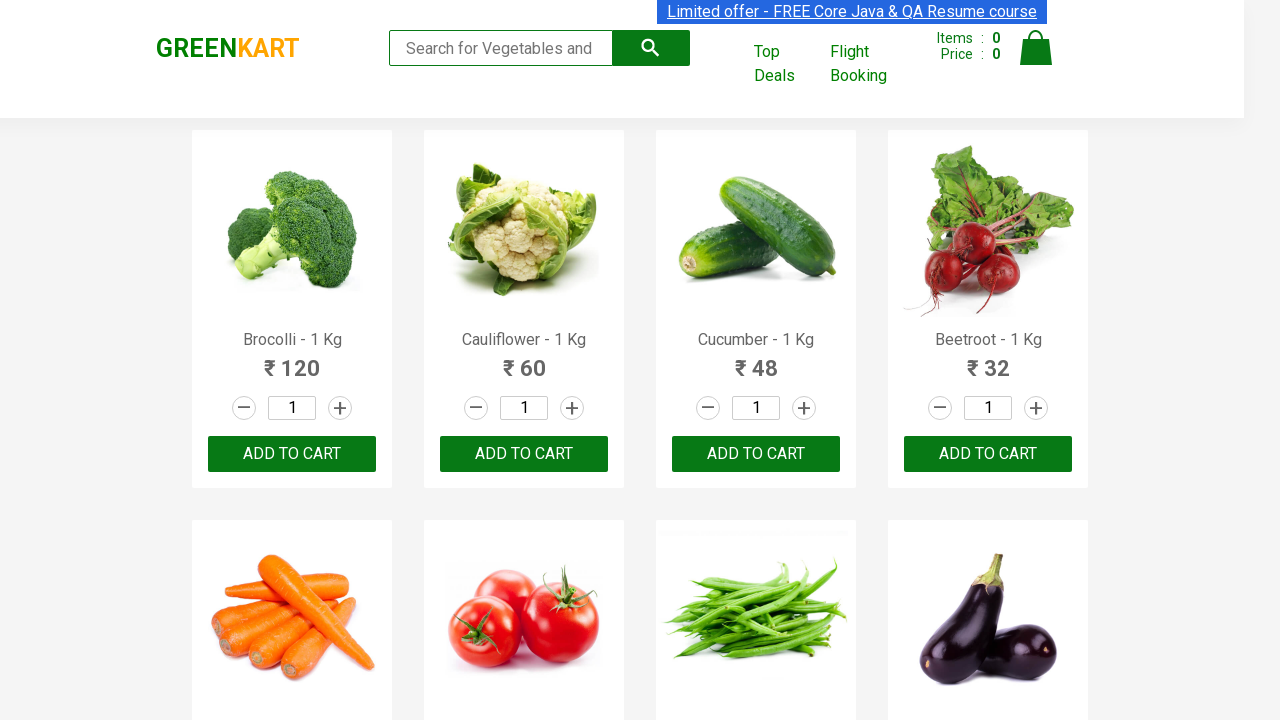

Typed 'ca' in search box to filter products on .search-keyword
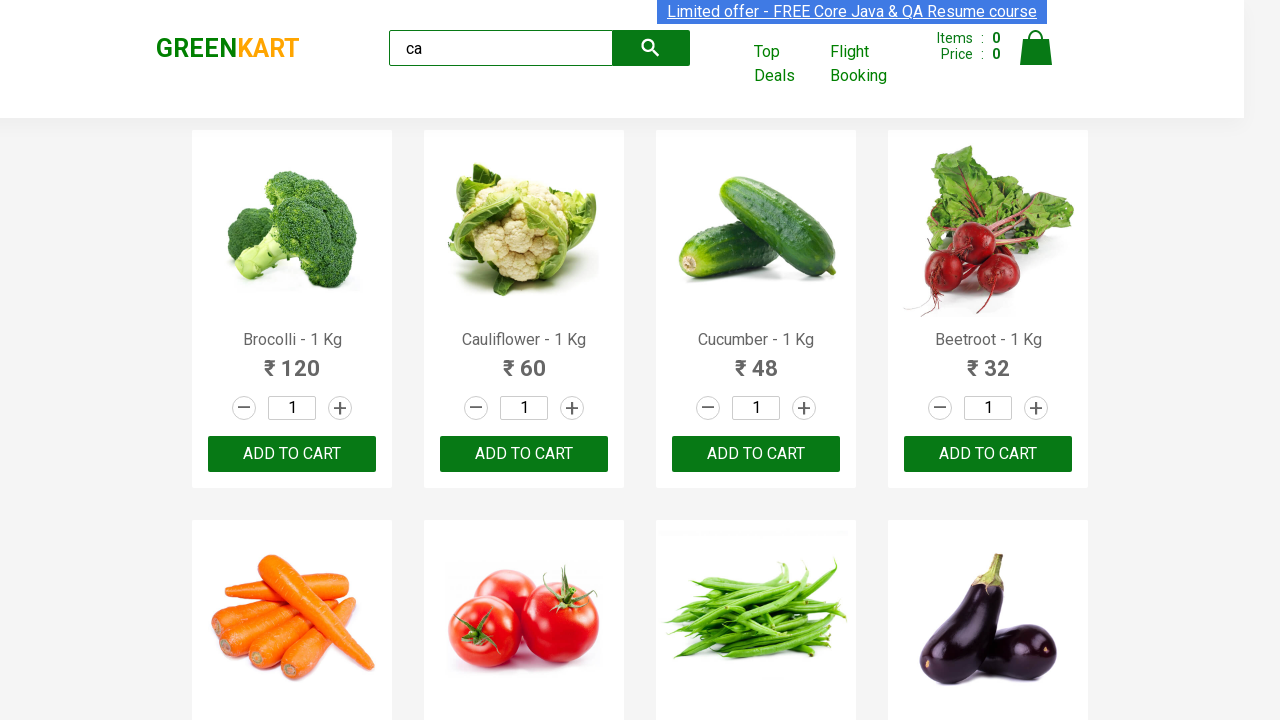

Waited for filtered products to become visible
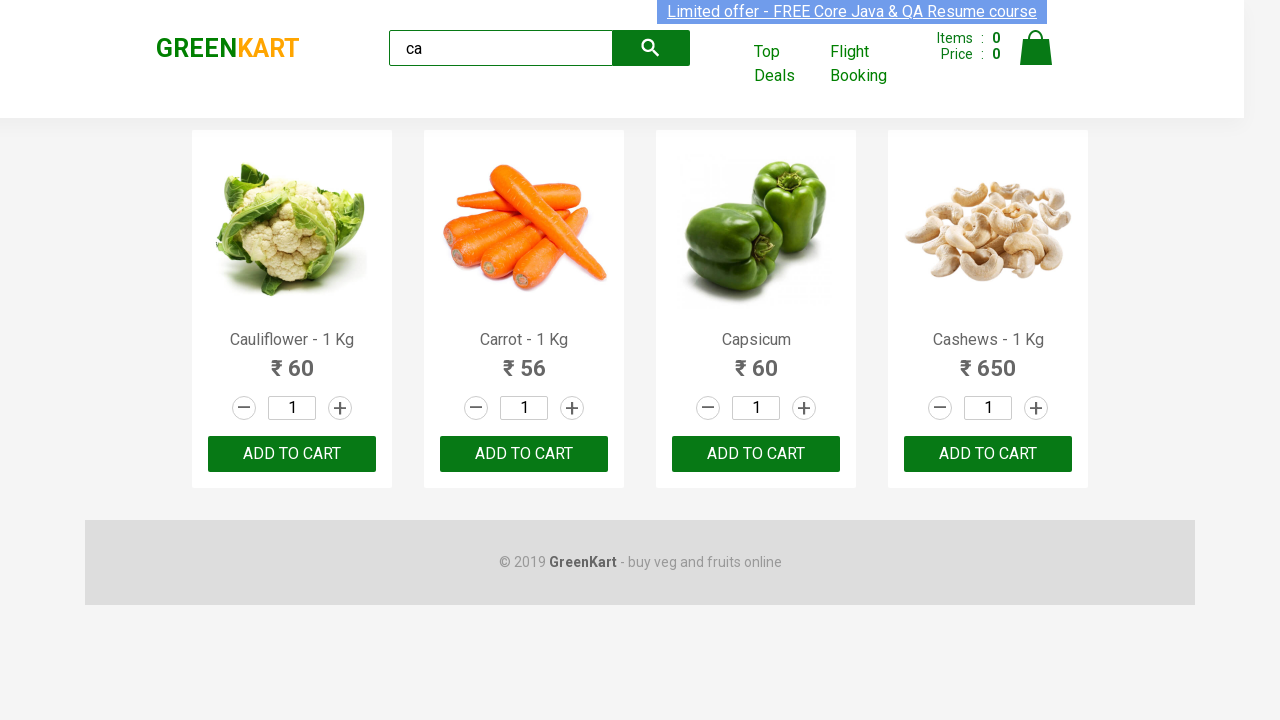

Verified products are displayed on the page
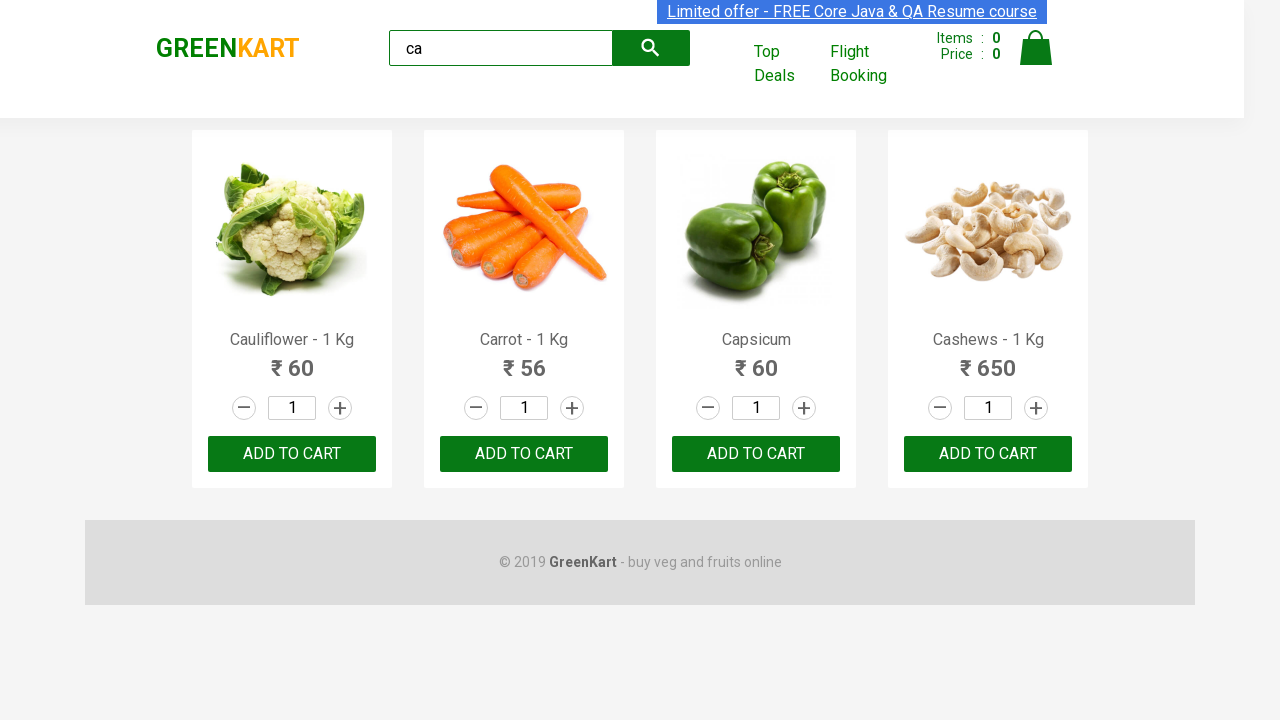

Clicked ADD TO CART button on the 3rd product (index 2) at (756, 454) on .products .product >> nth=2 >> text=ADD TO CART
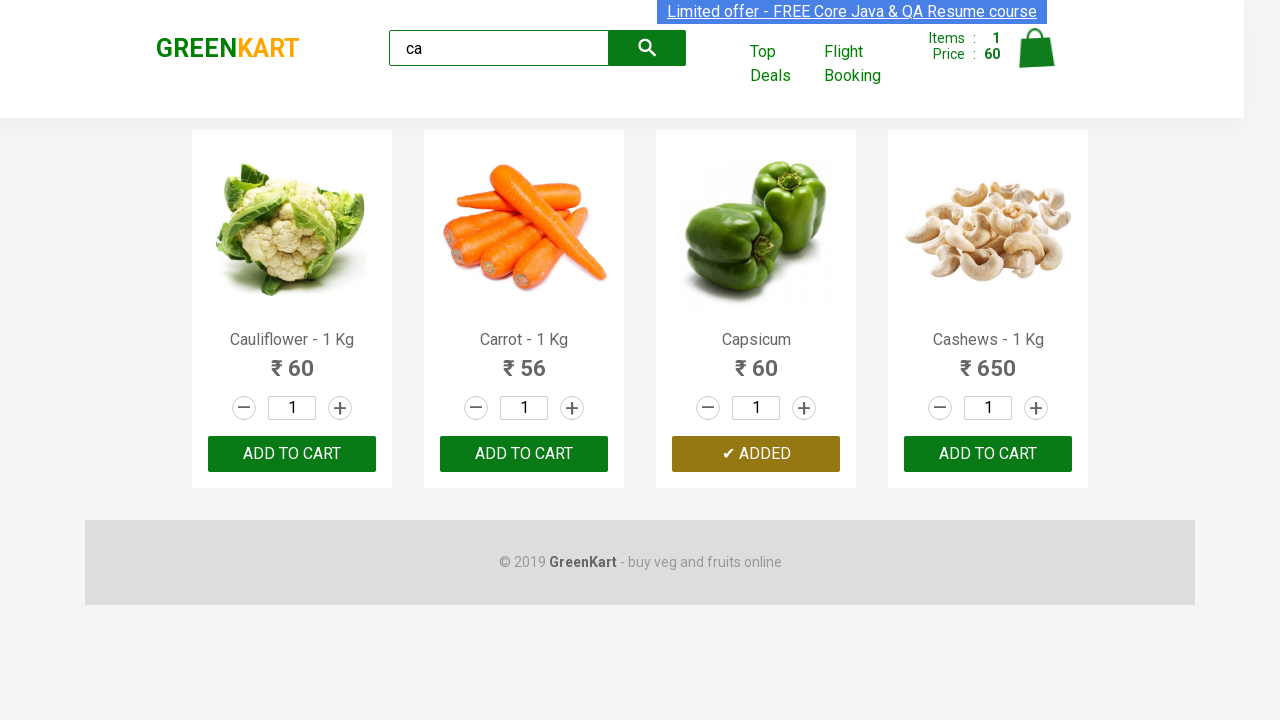

Found and clicked ADD TO CART for Cashews product at index 3 at (988, 454) on .products .product >> nth=3 >> button
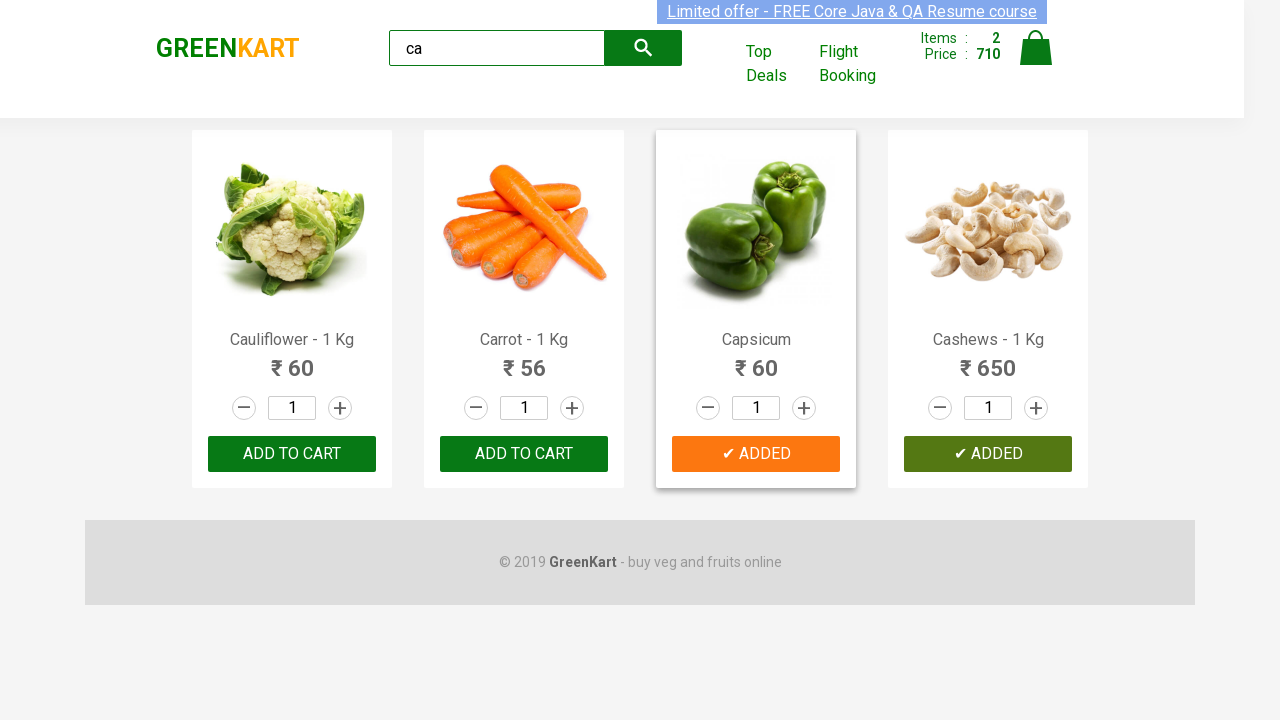

Retrieved brand text: GREENKART
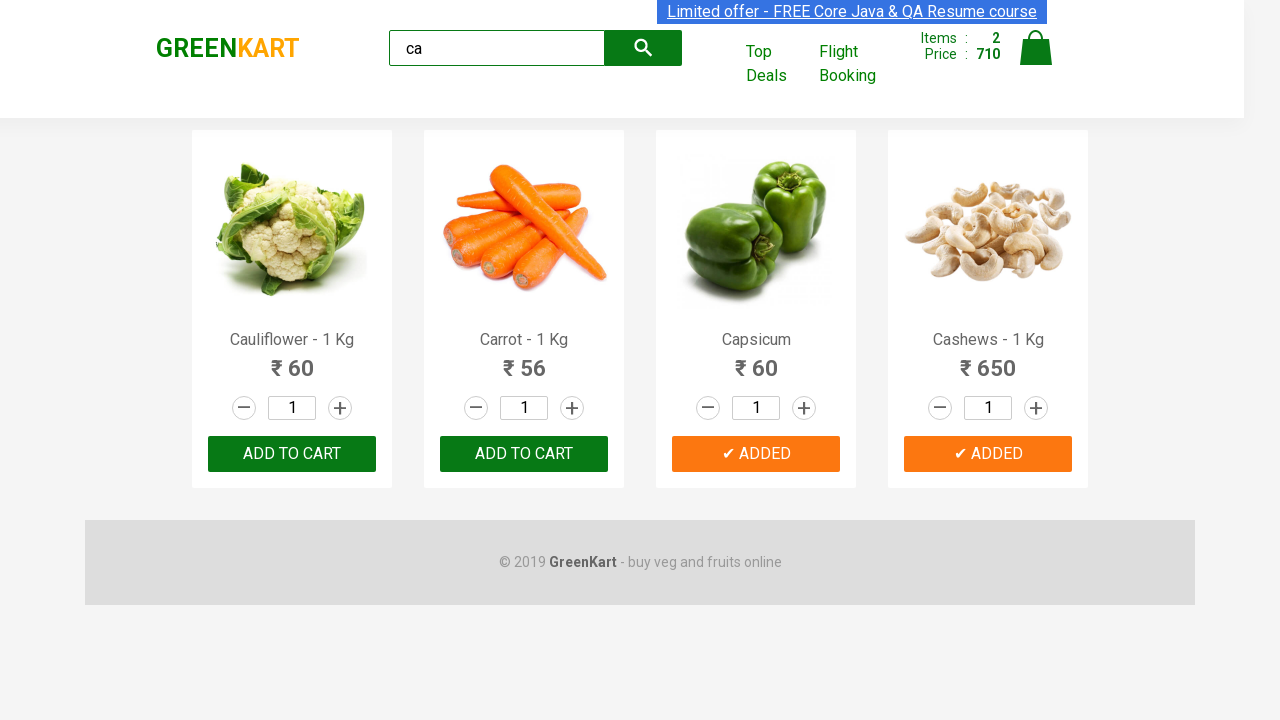

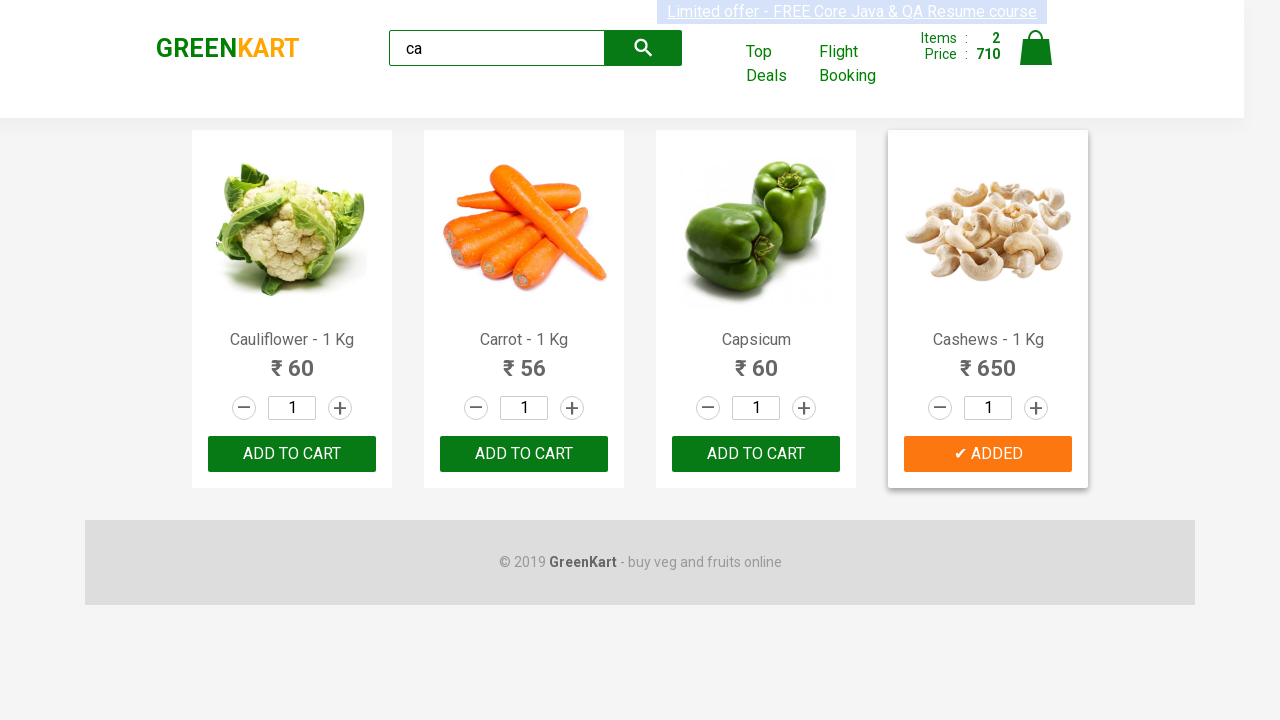